Tests clicking the pig button and verifies that "Oink!" is displayed

Starting URL: https://practice-automation.com/click-events/

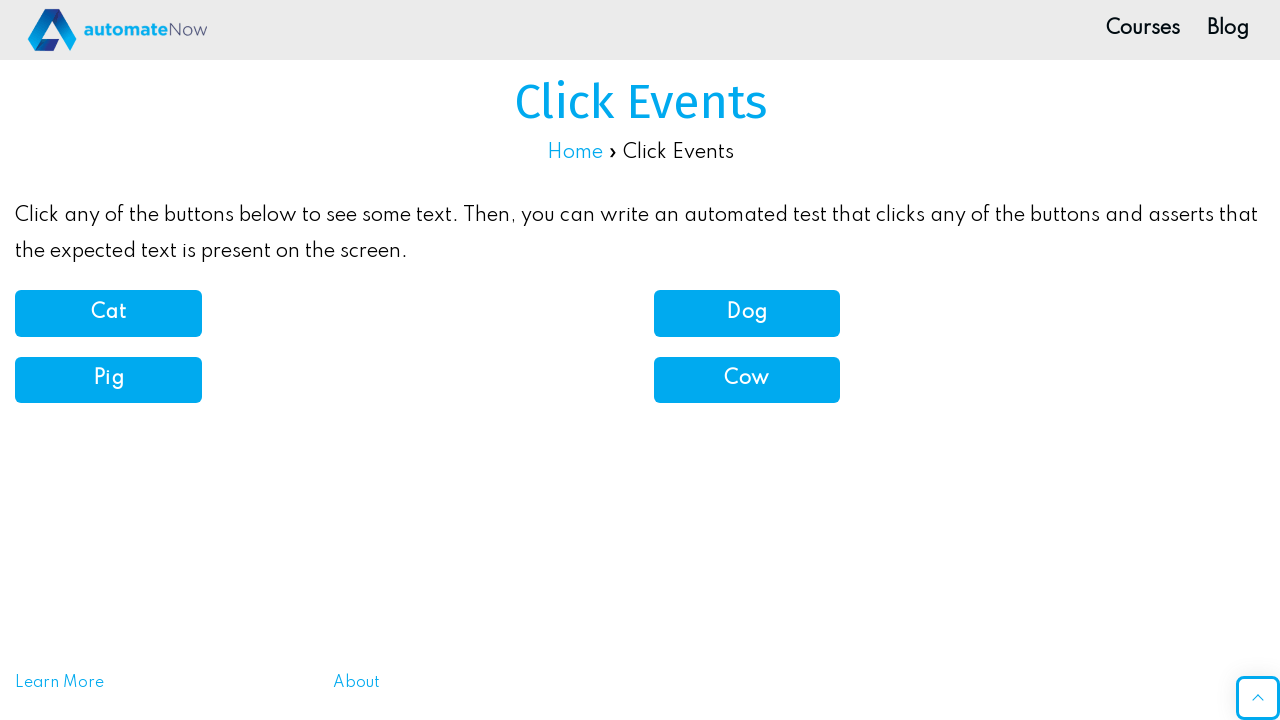

Navigated to click events practice page
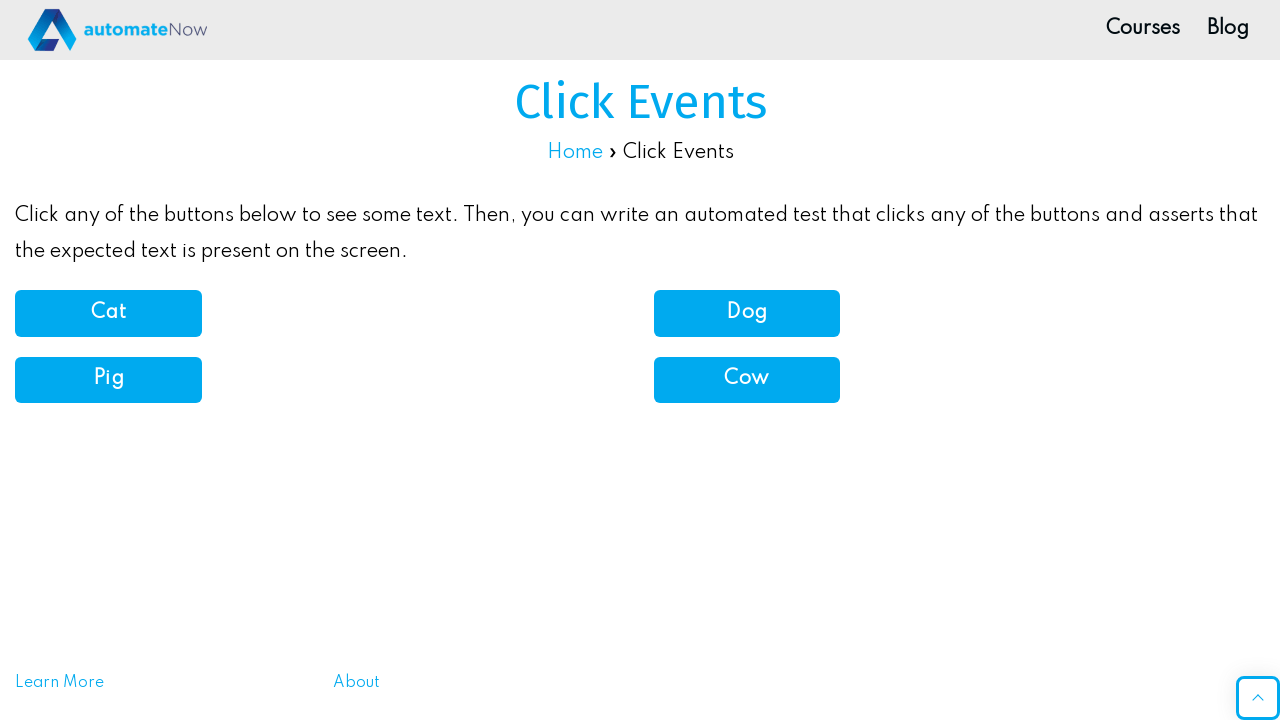

Clicked the pig button at (108, 380) on button[onclick='pigSound()']
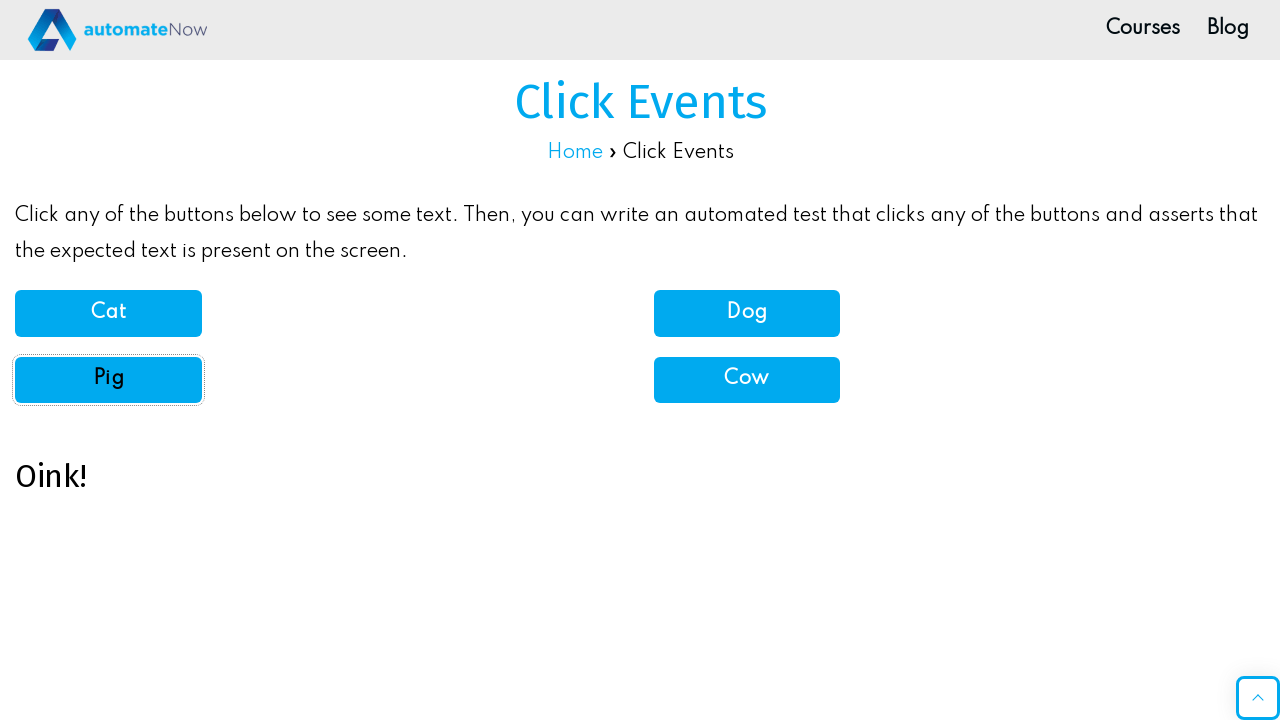

Verified 'Oink!' text is displayed
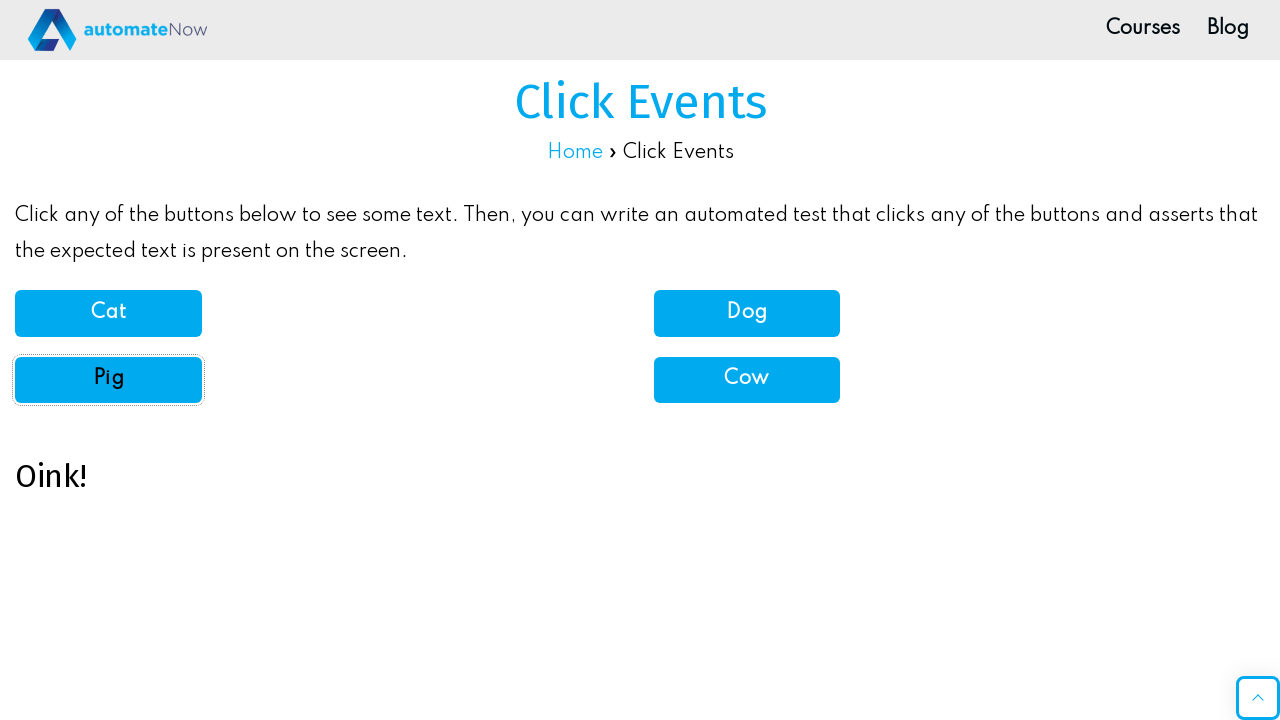

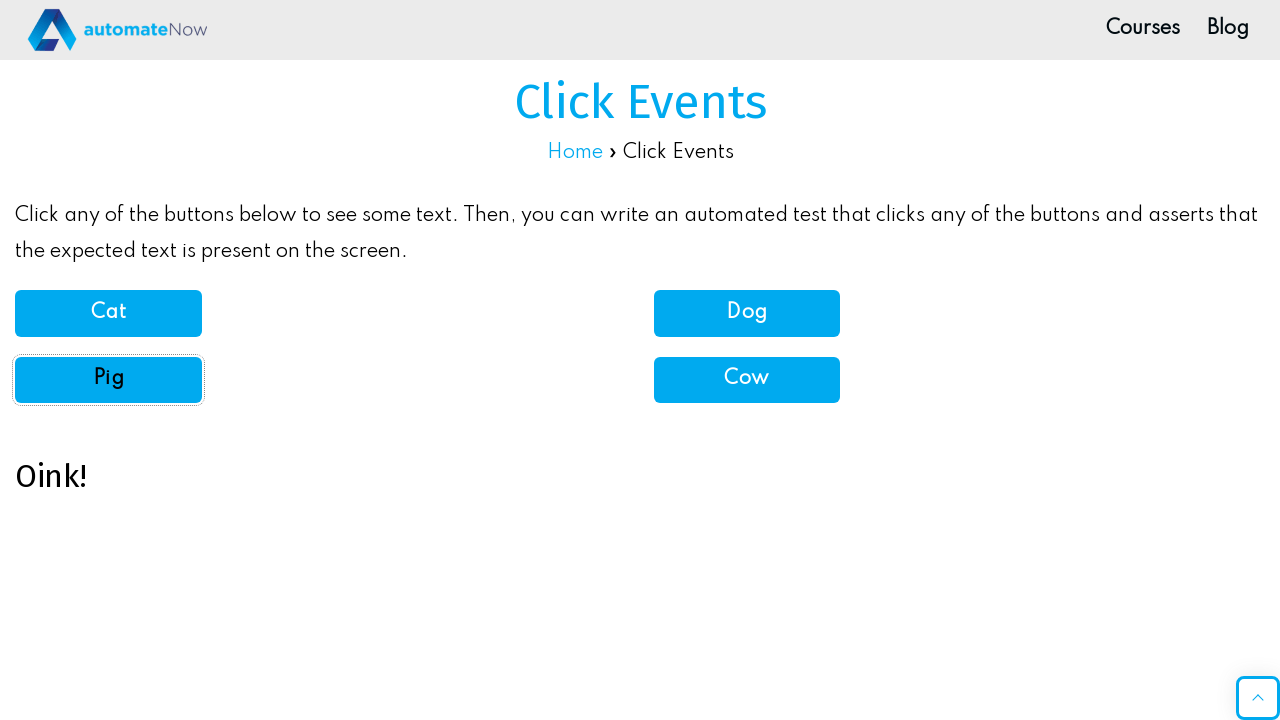